Tests JavaScript confirm alert functionality by clicking a button to trigger an alert, capturing the alert text, and accepting it

Starting URL: https://www.leafground.com/alert.xhtml

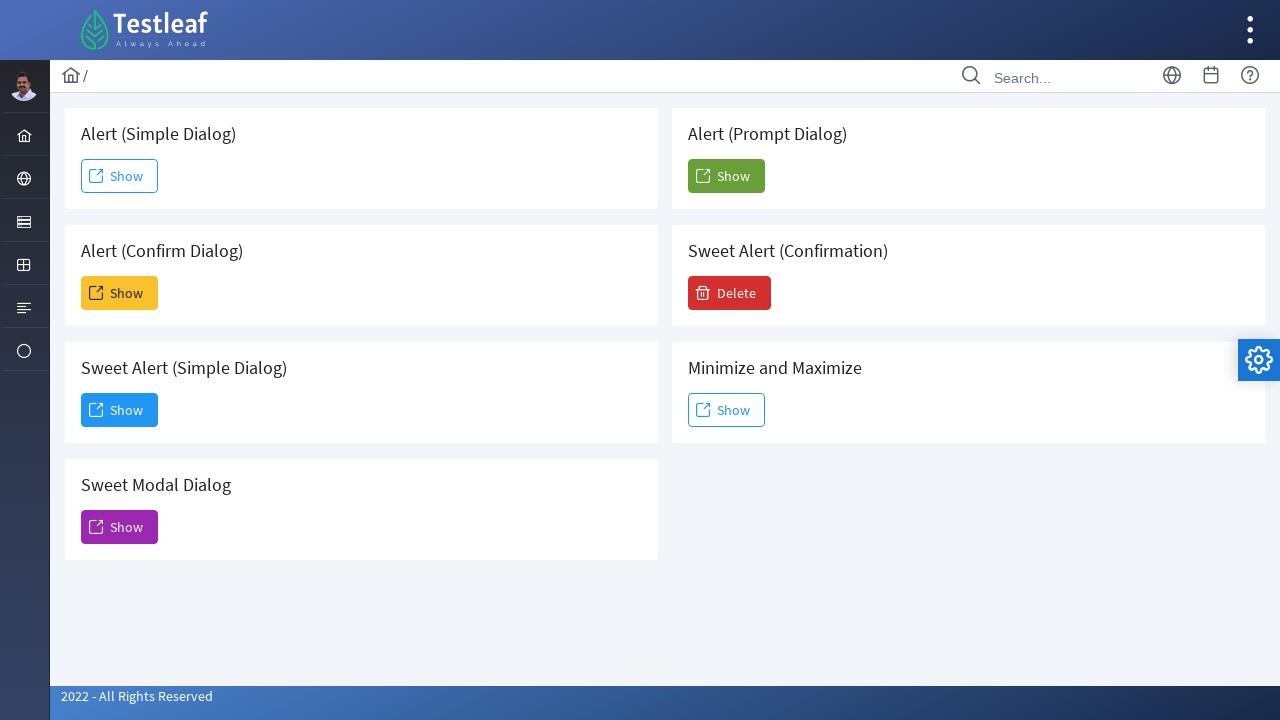

Clicked the second 'Show' button to trigger confirm alert at (120, 293) on xpath=(//span[text()='Show'])[2]
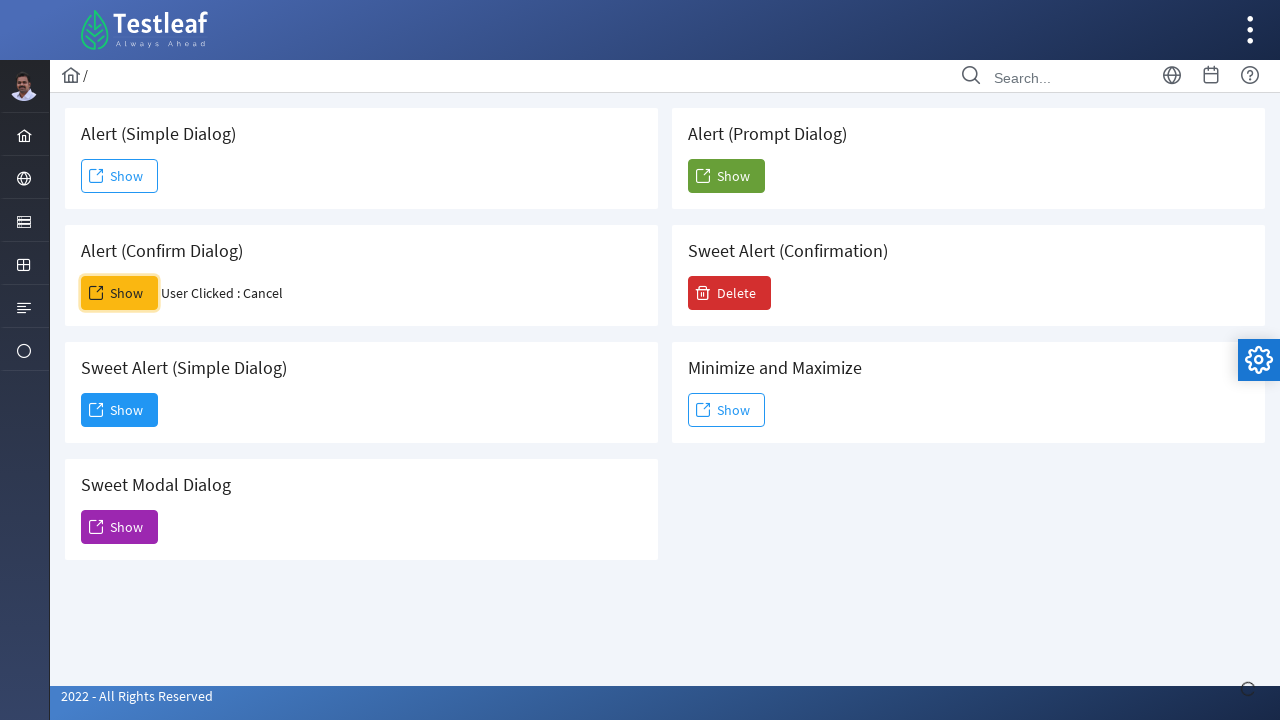

Set up dialog handler to accept alerts
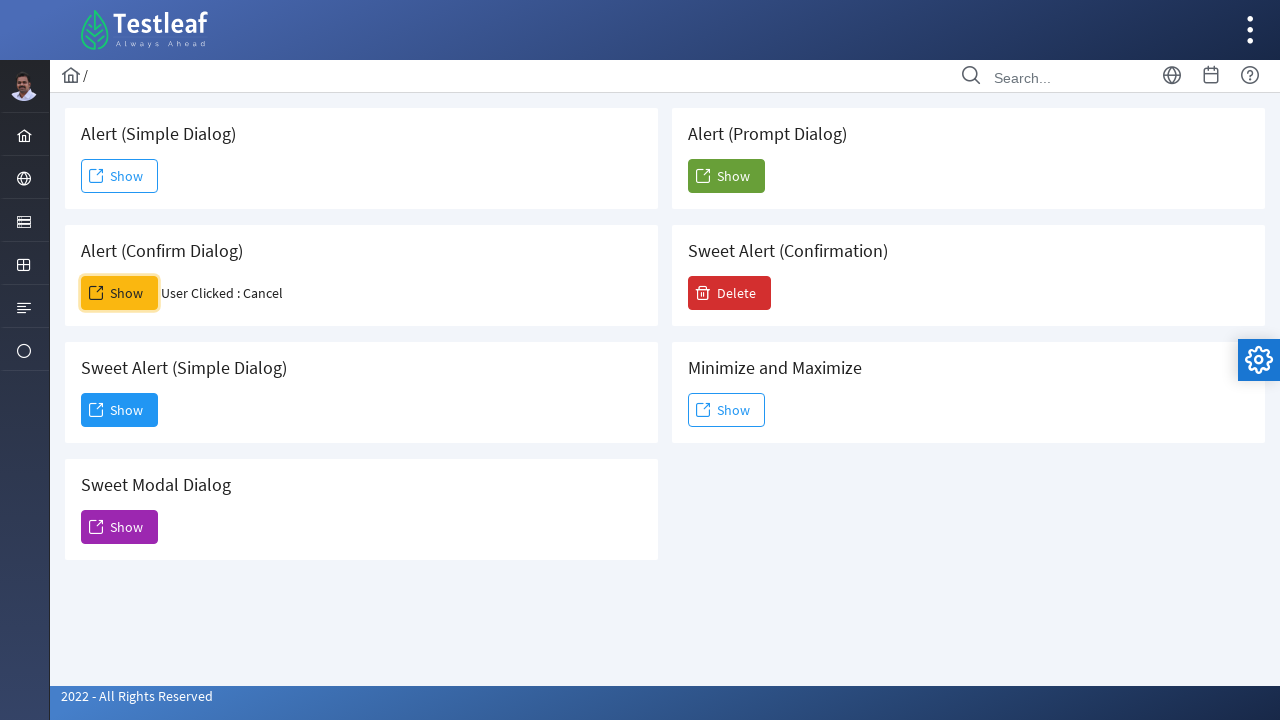

Configured dialog handler function to log and accept alert messages
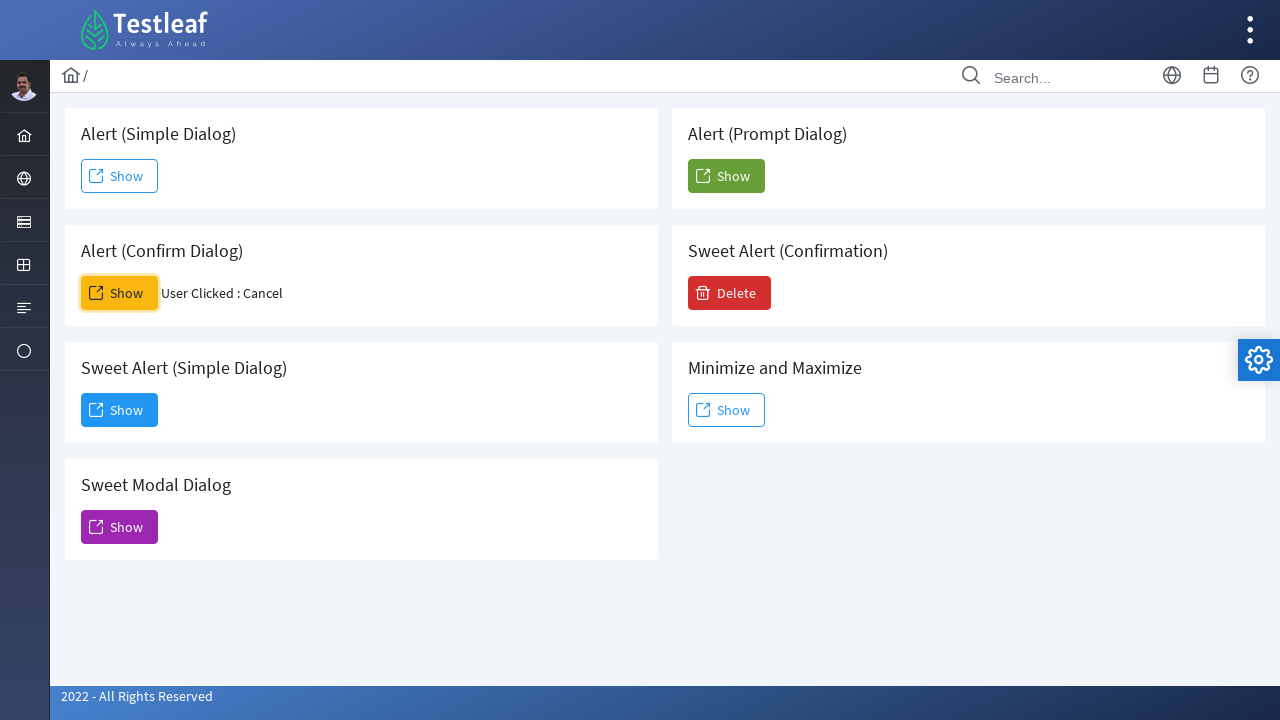

Clicked the second 'Show' button to trigger confirm alert at (120, 293) on xpath=(//span[text()='Show'])[2]
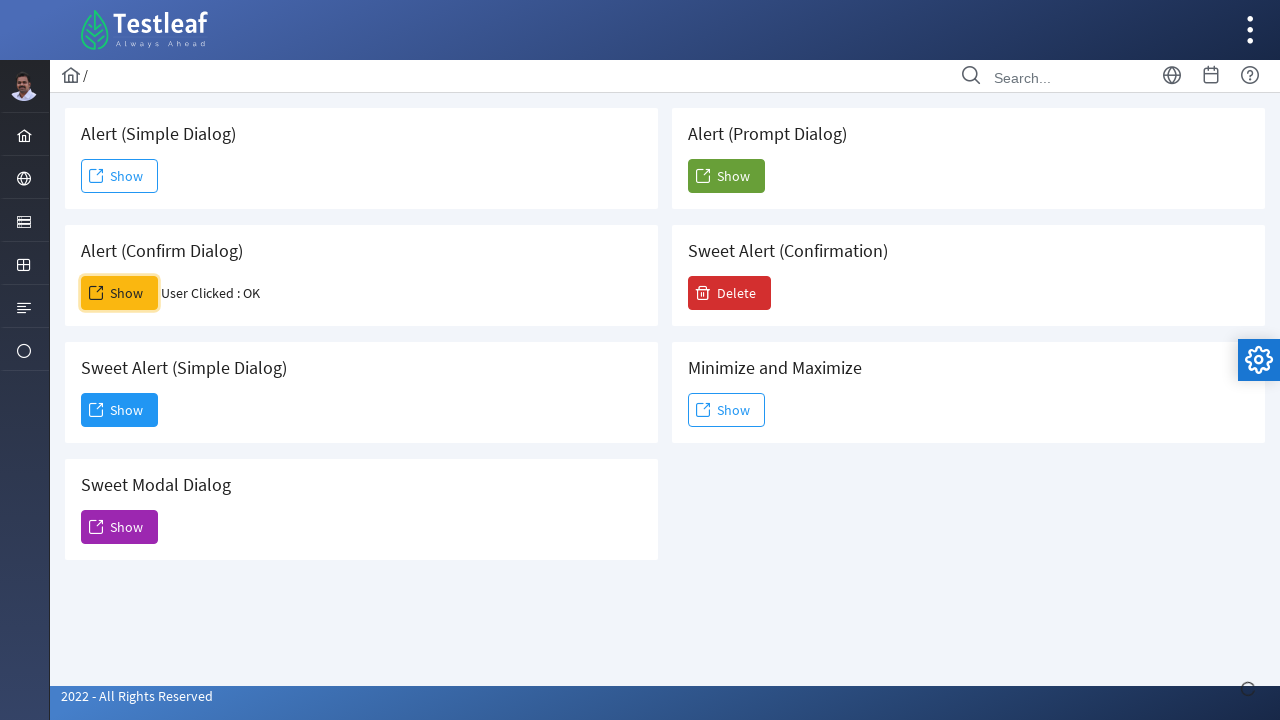

Waited for dialog to be processed
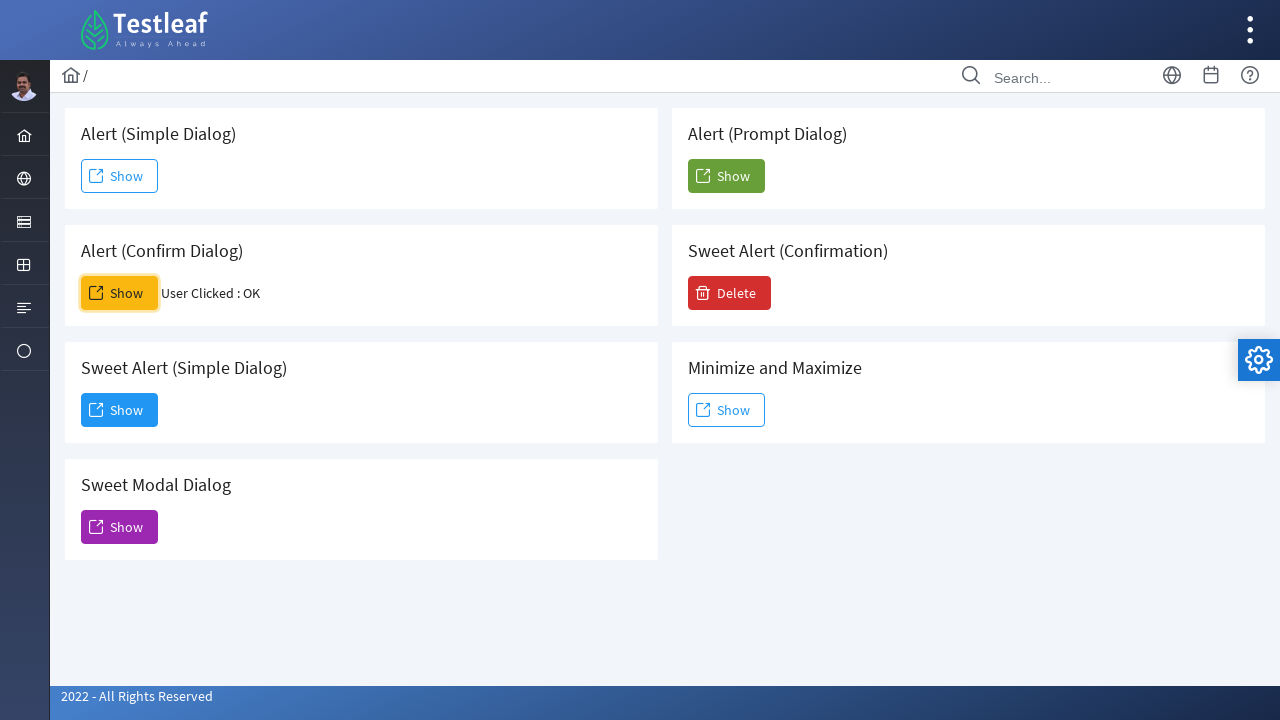

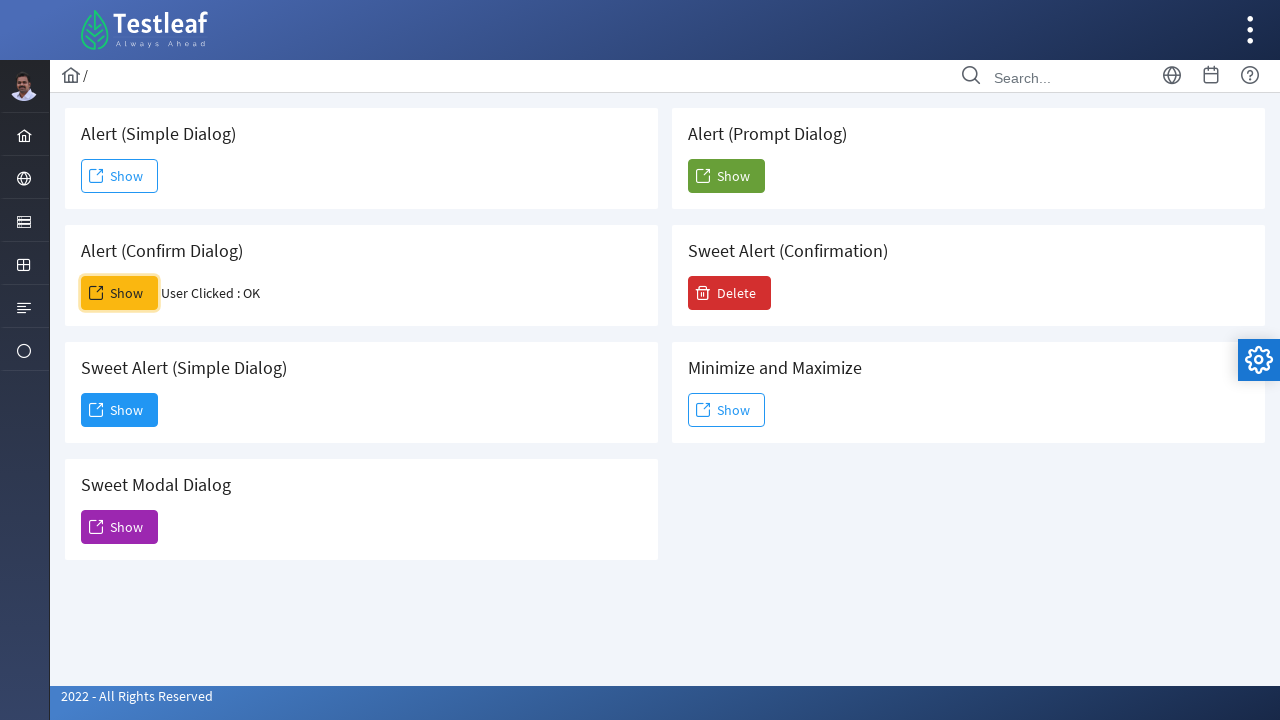